Tests mouse hover functionality by scrolling to a hover button element and performing a hover action over it

Starting URL: https://rahulshettyacademy.com/AutomationPractice/

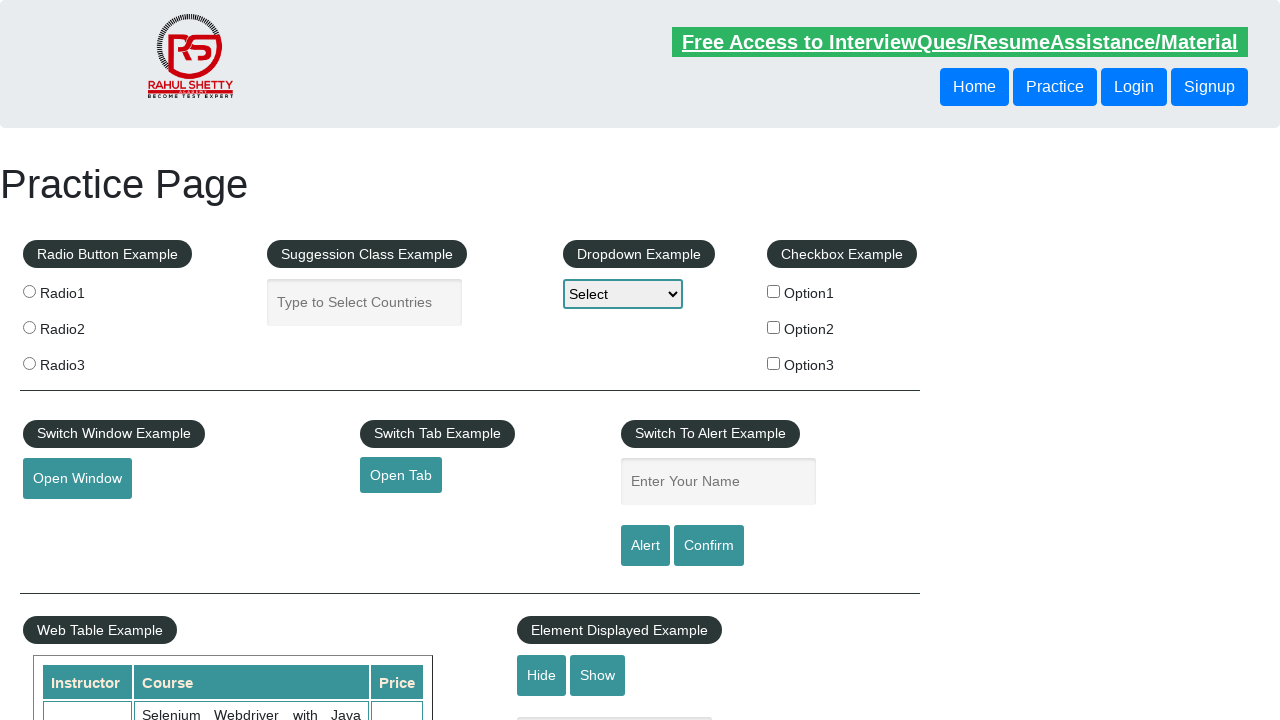

Scrolled down 1000 pixels to make hover button visible
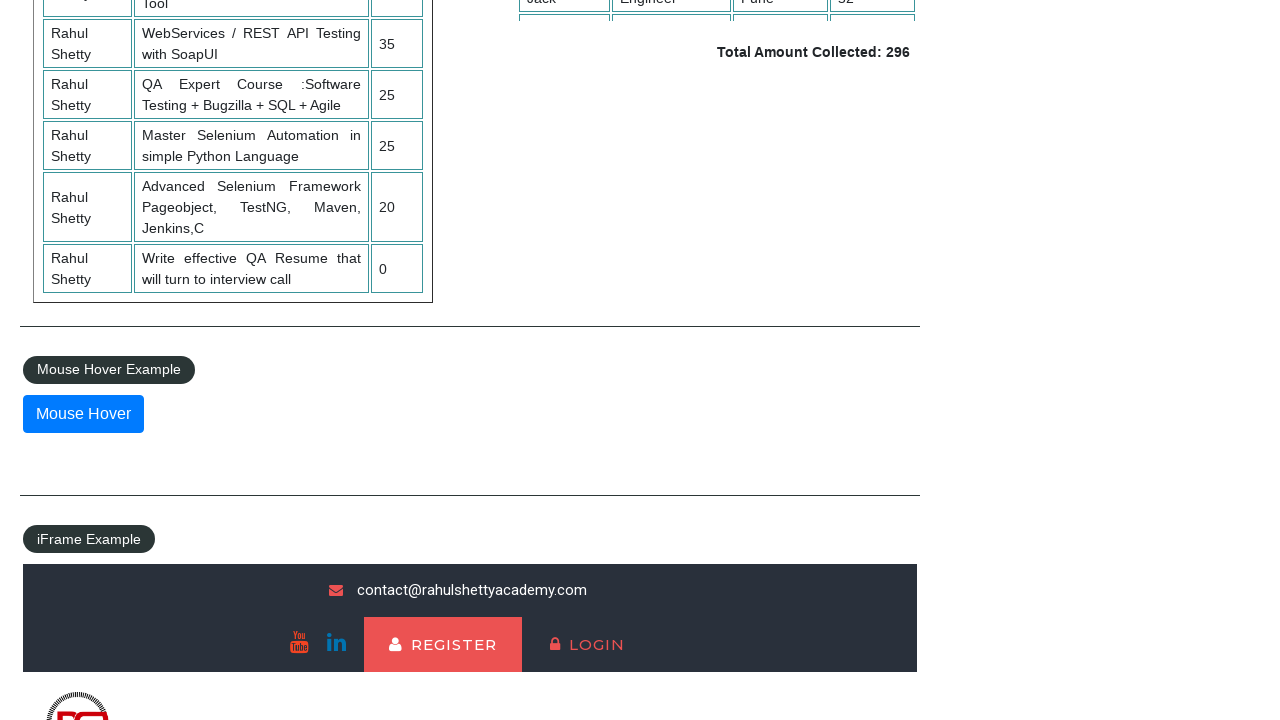

Hovered over the mouse hover button at (83, 414) on button#mousehover
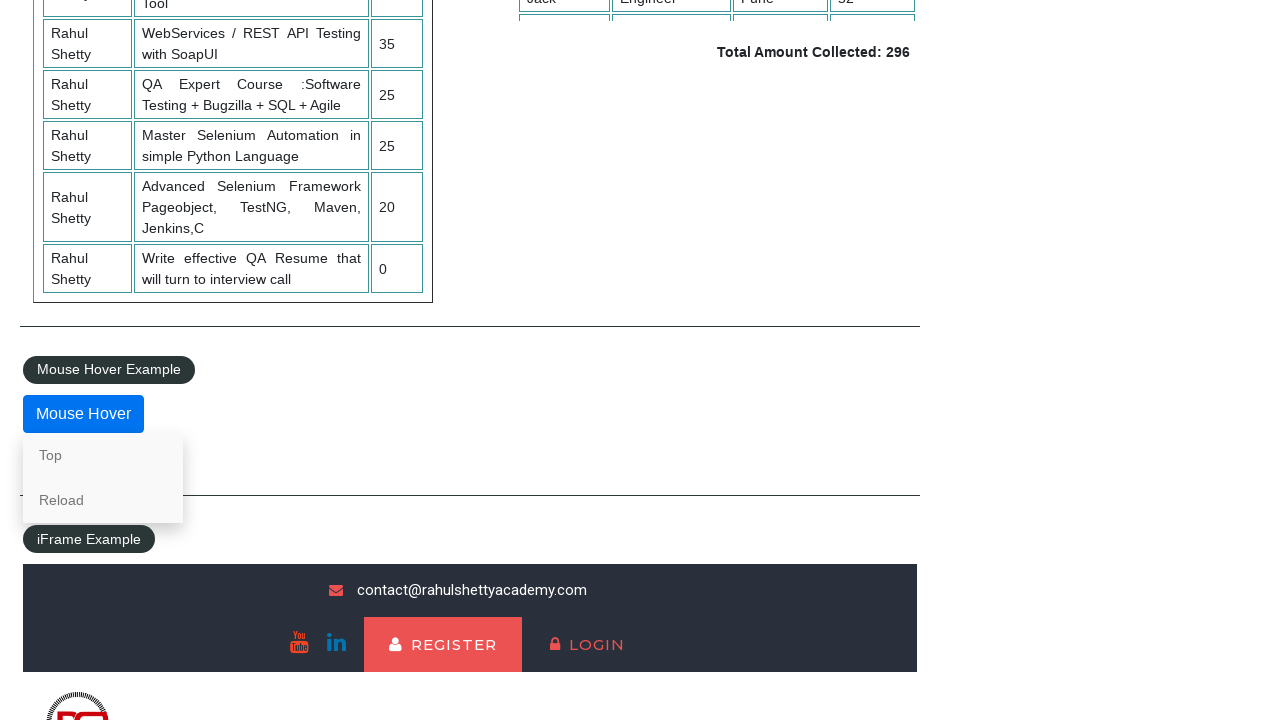

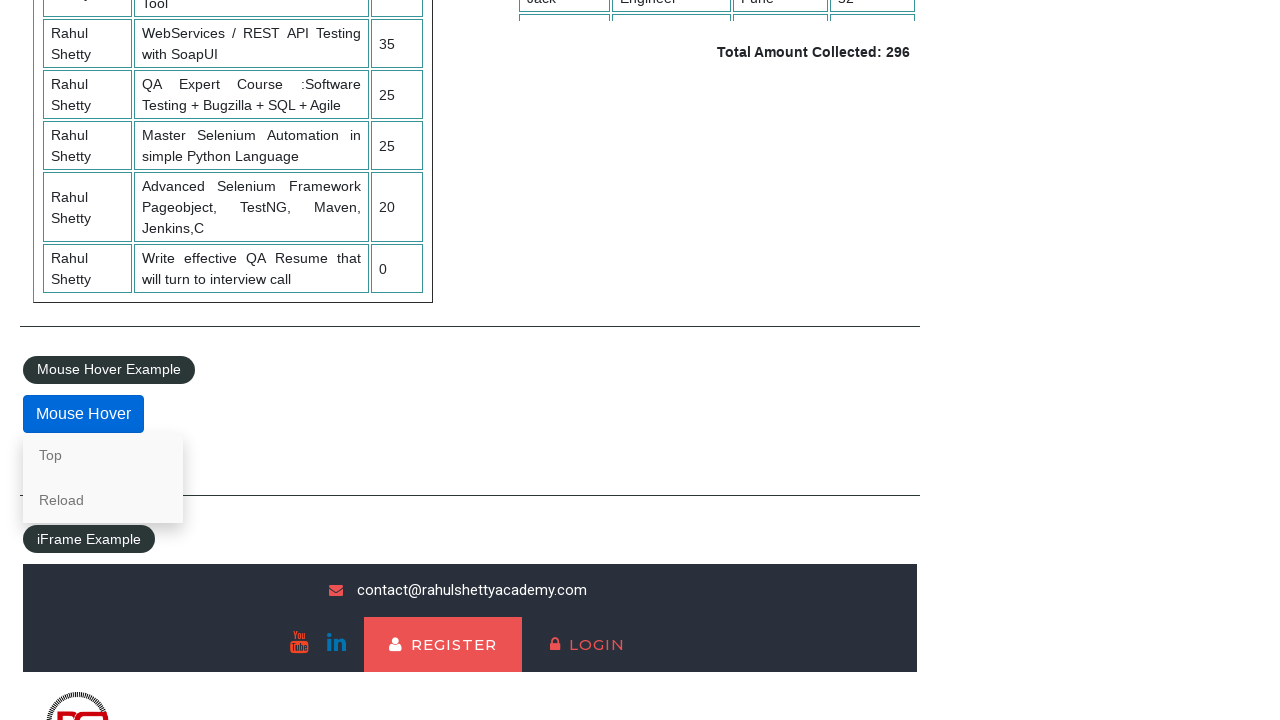